Tests iframe interaction by switching to an iframe, clicking a mobile menu toggler, and then clicking on a CheatSheets link within the mobile menu

Starting URL: https://www.globalsqa.com/demo-site/frames-and-windows/#iFrame

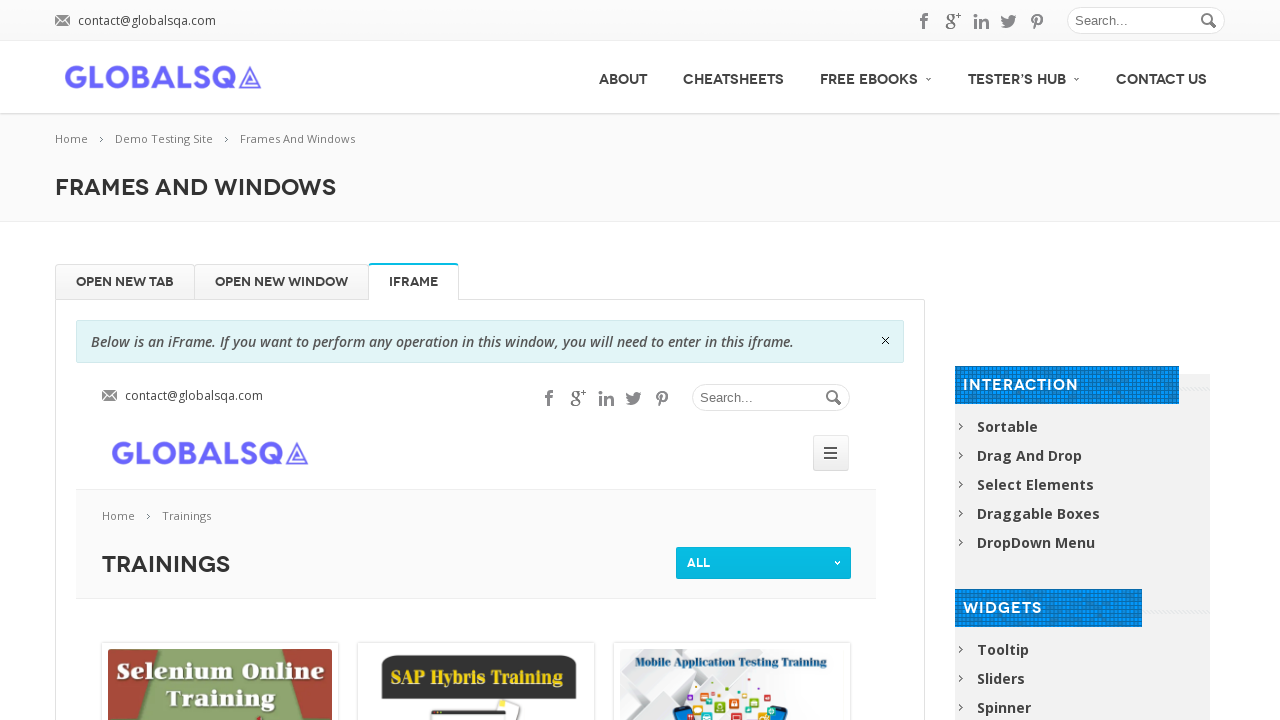

Located iframe with name 'globalSqa'
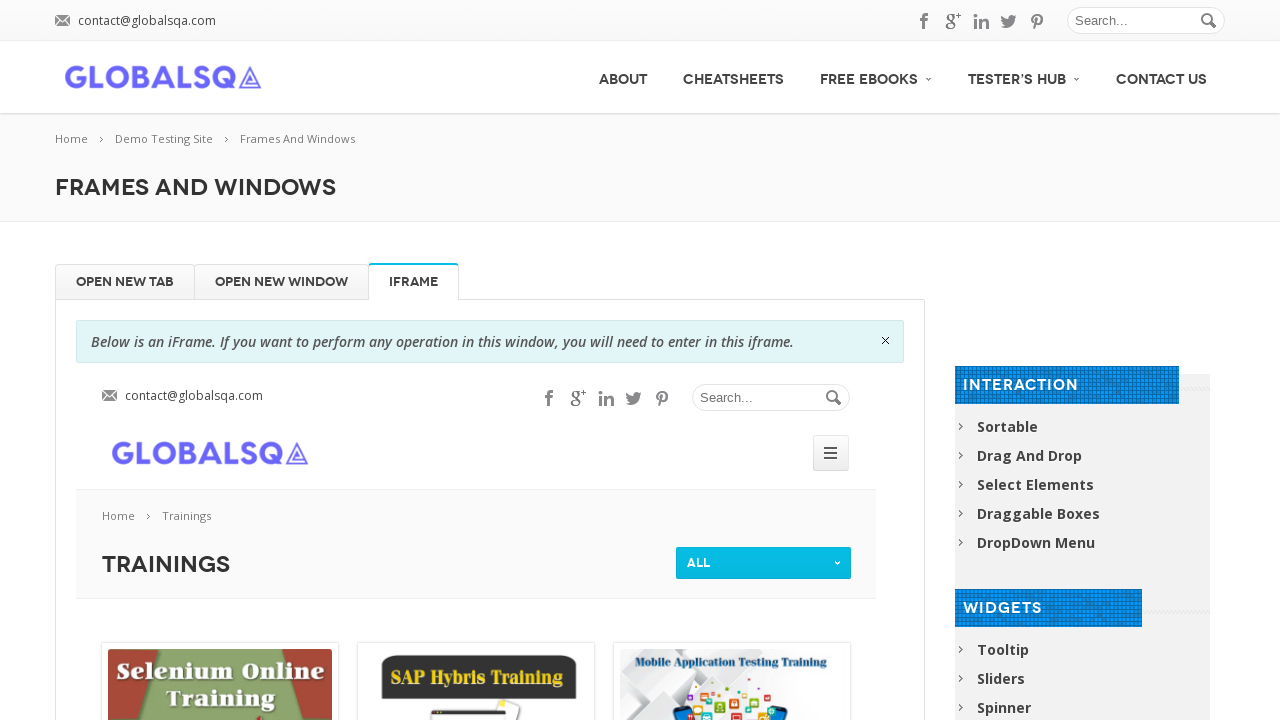

Clicked mobile menu toggler button inside iframe at (831, 453) on iframe[name='globalSqa'] >> internal:control=enter-frame >> xpath=//div[@id='mob
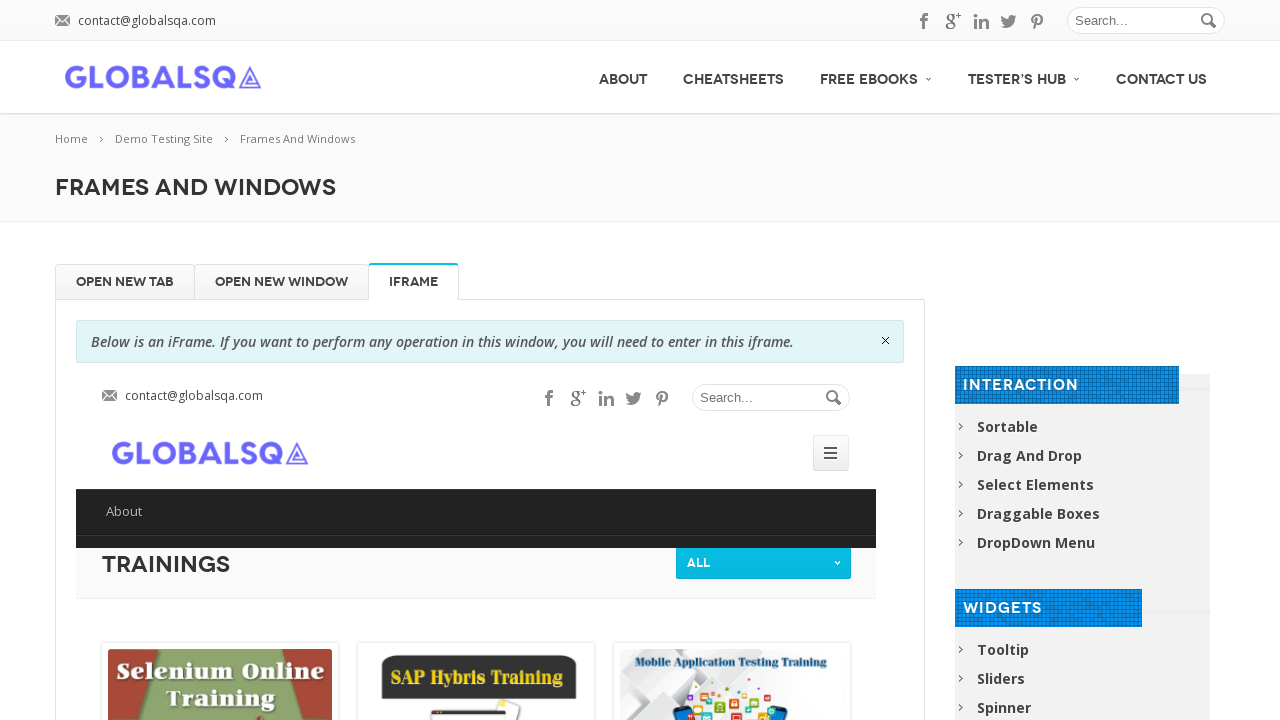

Clicked CheatSheets link in mobile menu at (476, 557) on iframe[name='globalSqa'] >> internal:control=enter-frame >> xpath=//div[@id='mob
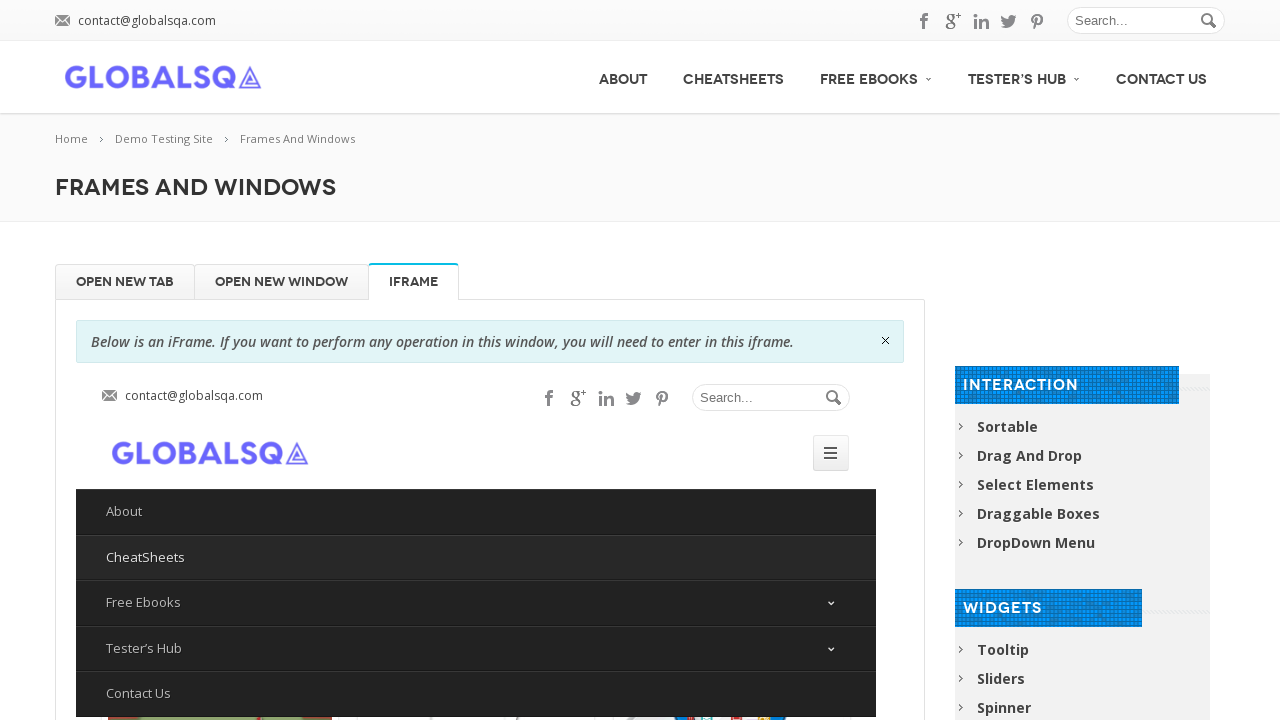

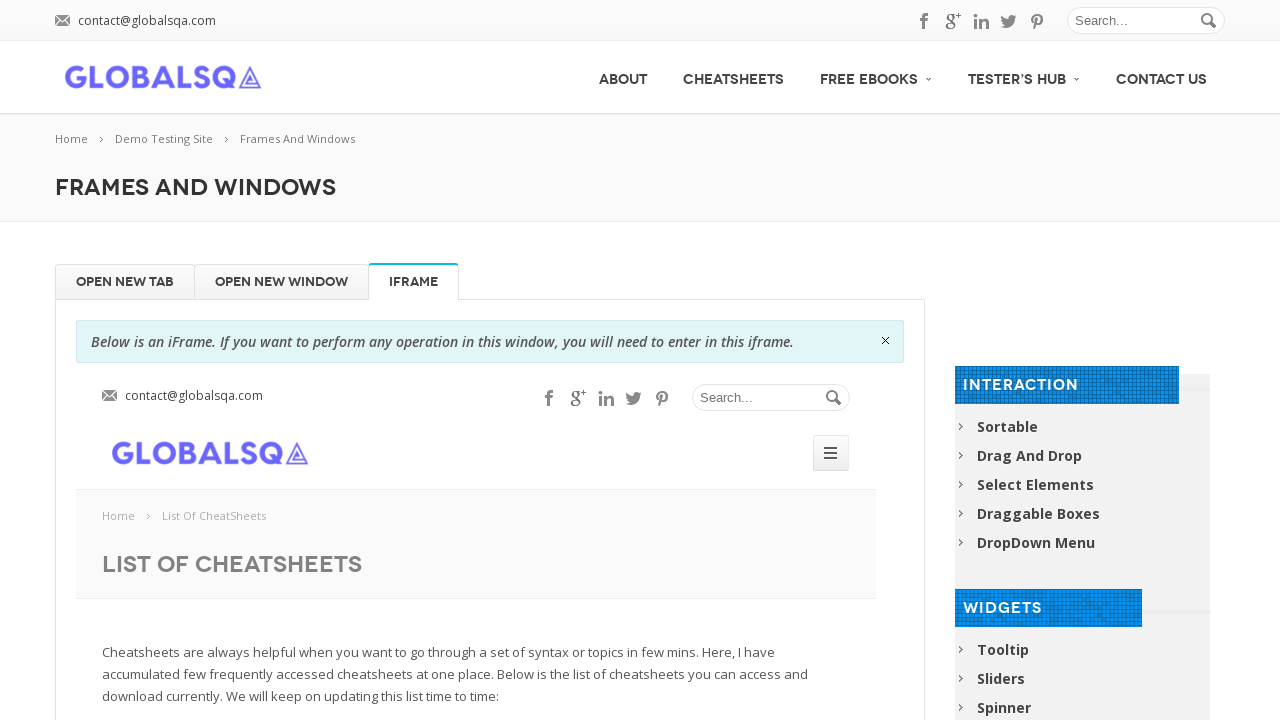